Tests getting and setting browser window position by retrieving current coordinates and then repositioning the window to specific coordinates

Starting URL: https://the-internet.herokuapp.com/windows

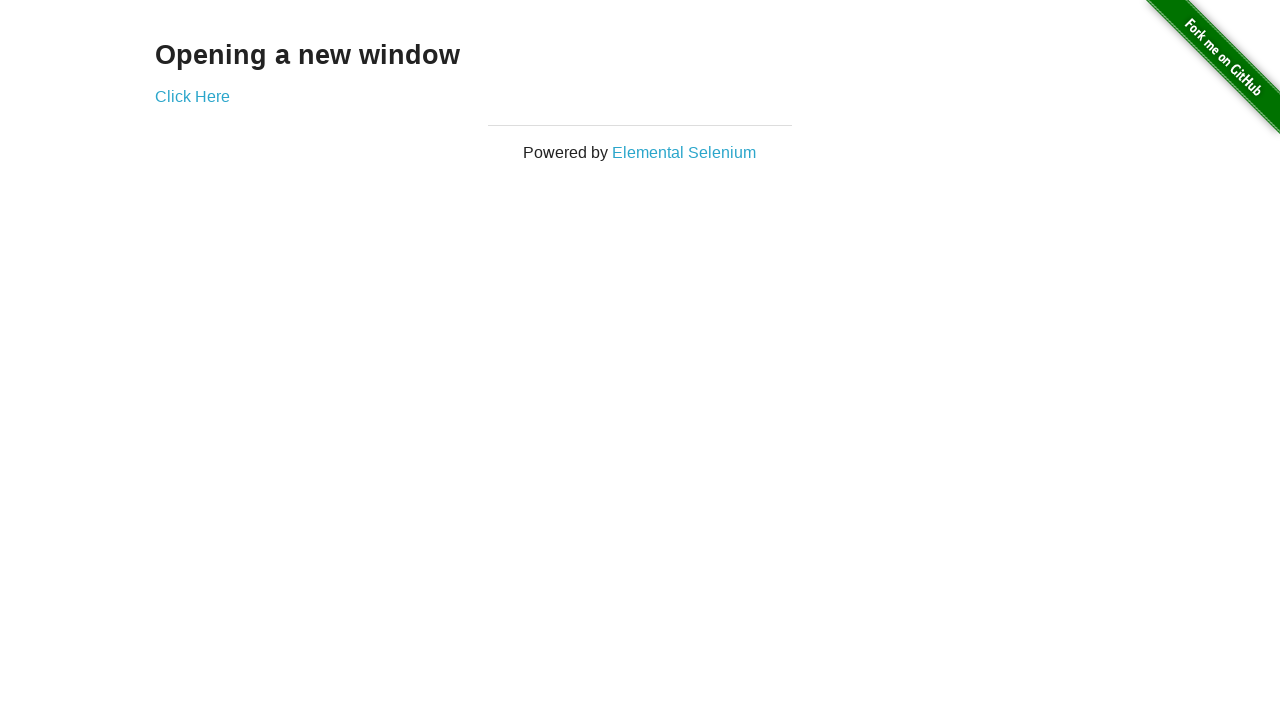

Retrieved current viewport size
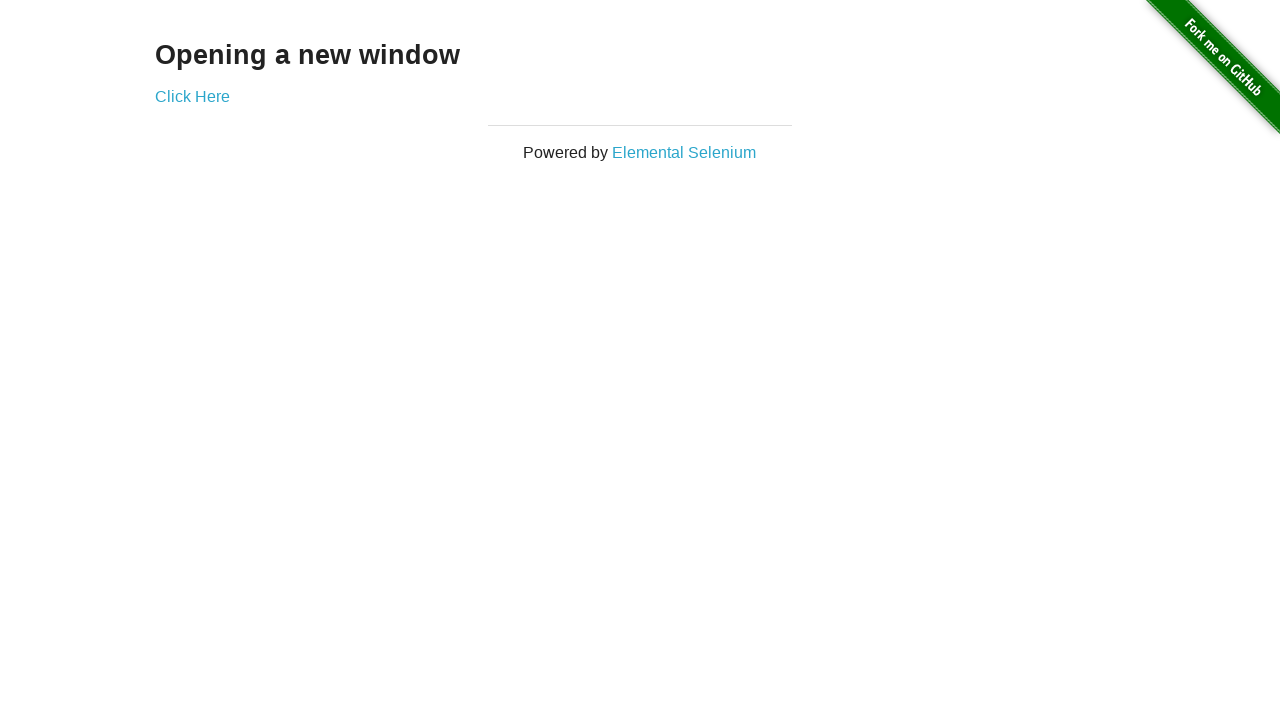

Set viewport size to 800x600 pixels
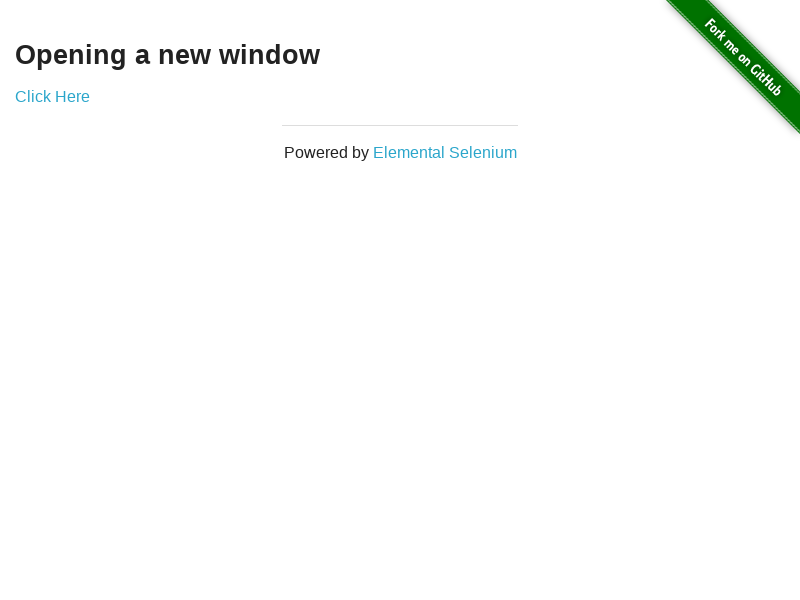

Retrieved updated viewport size
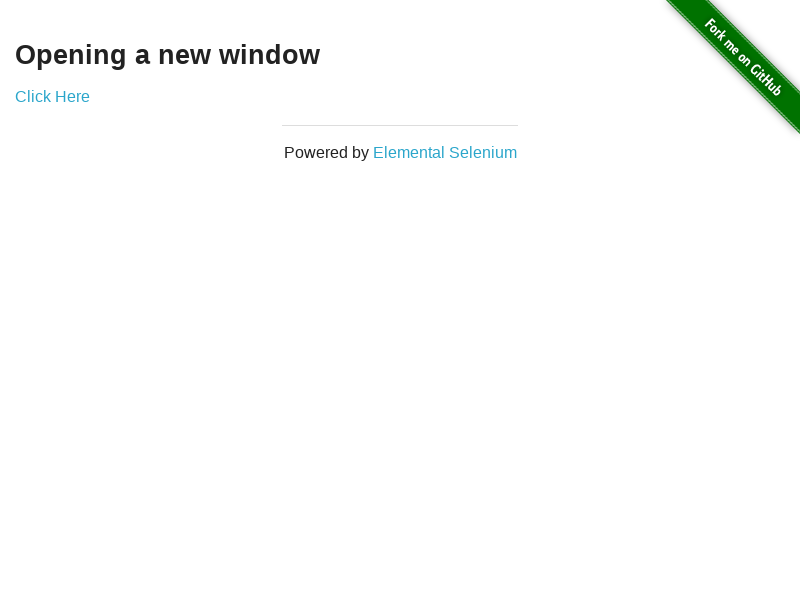

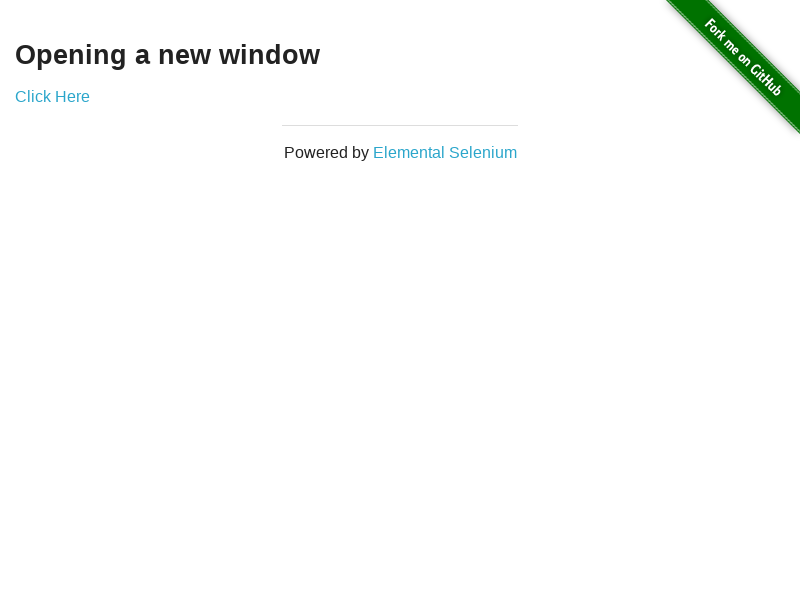